Navigates to wisequarter.com and verifies that the page title contains "Wise Quarter"

Starting URL: https://wisequarter.com

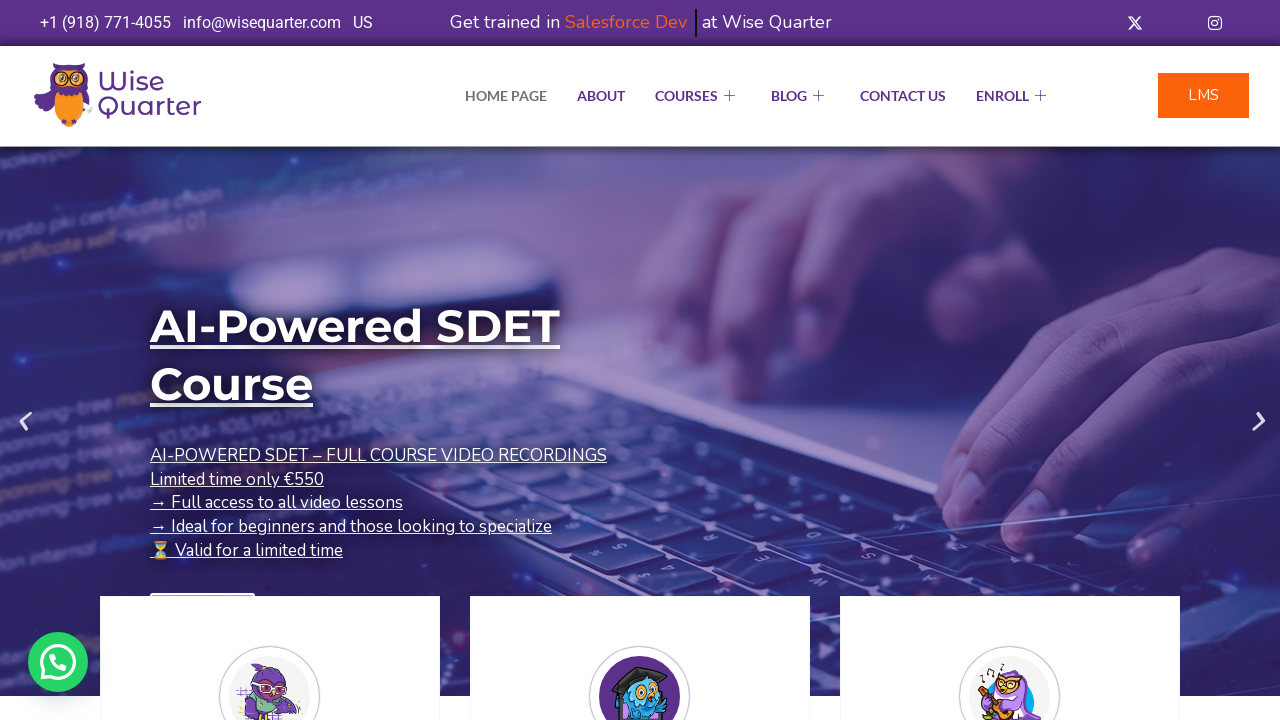

Retrieved page title
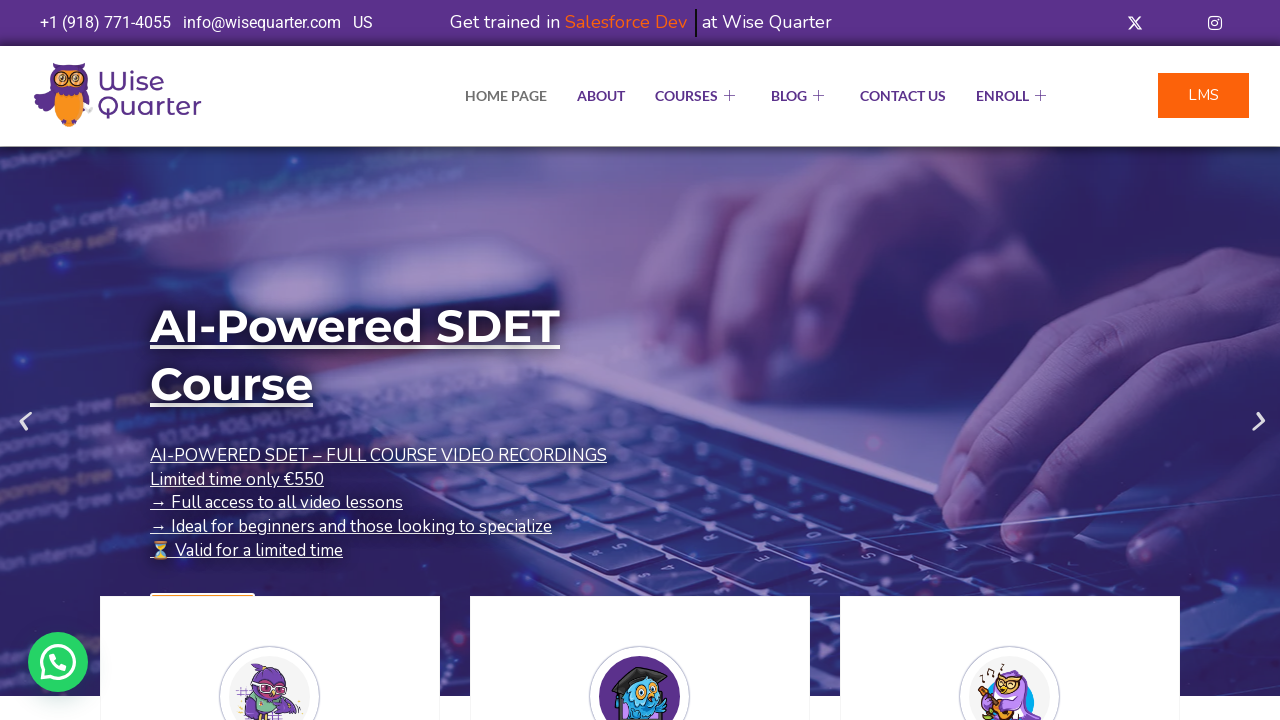

Verified that page title contains 'Wise Quarter'
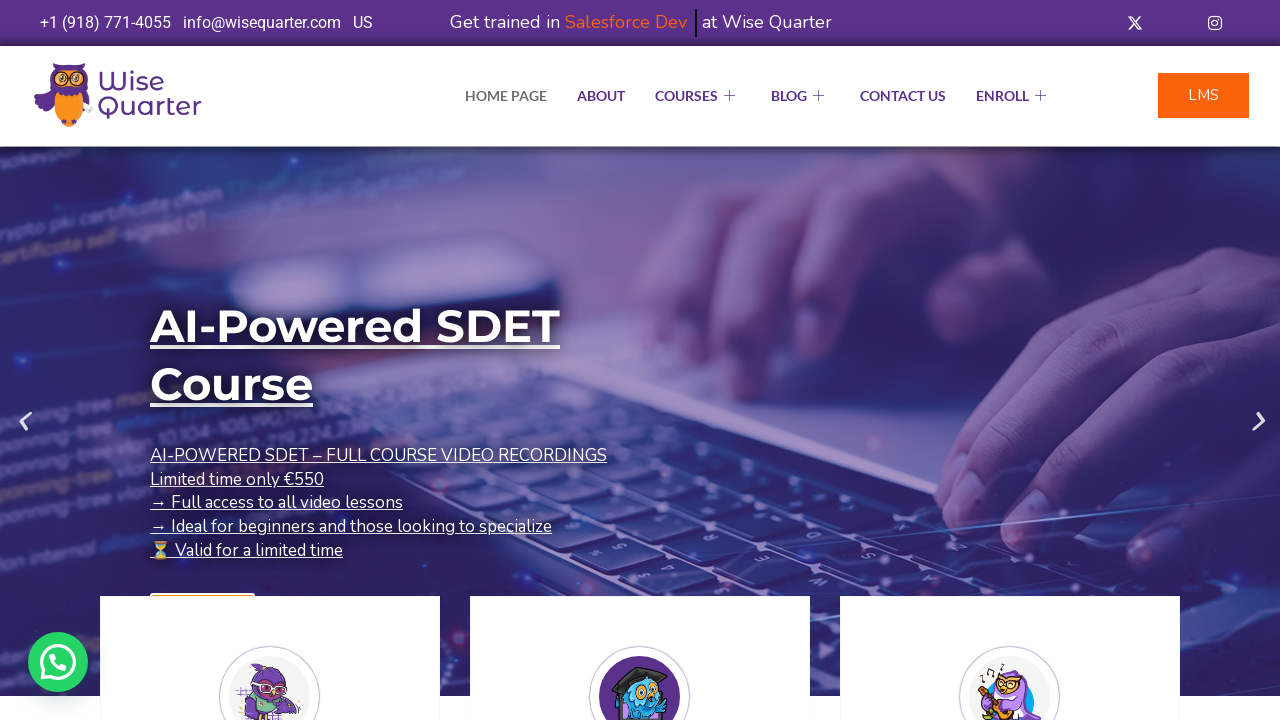

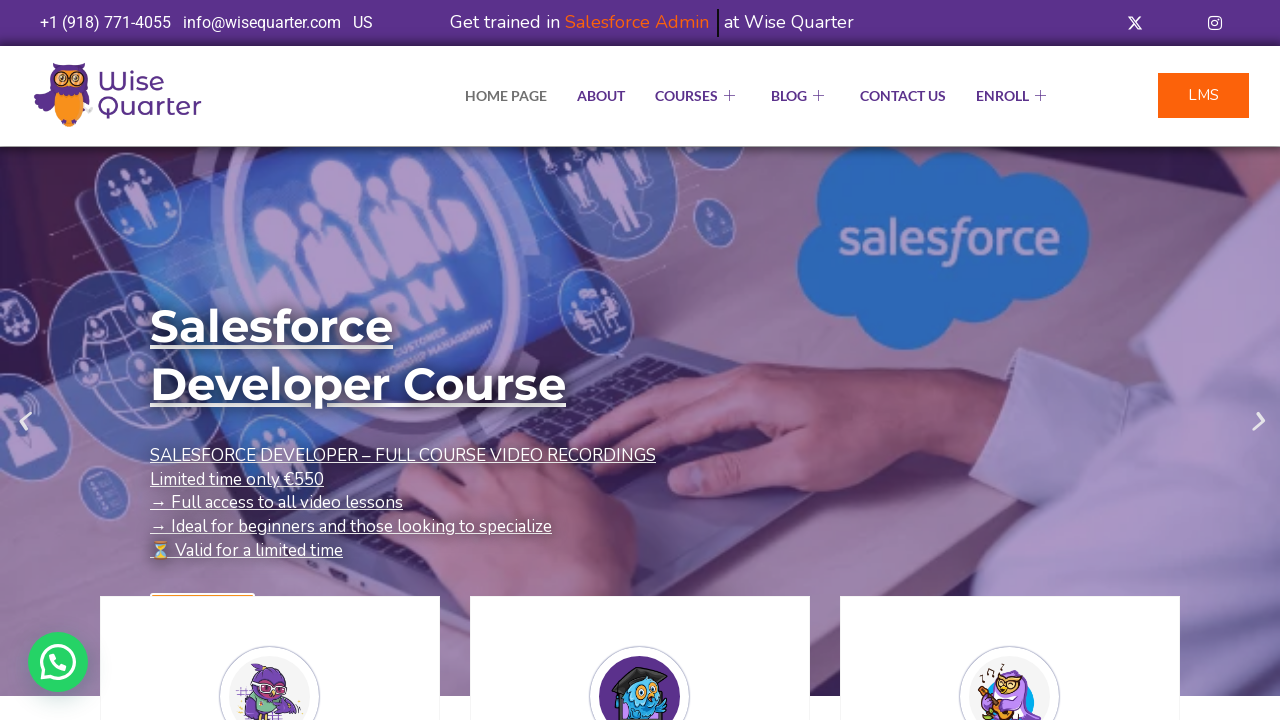